Tests order validation when credit card field is empty, expecting an alert about missing credit card

Starting URL: https://www.demoblaze.com/index.html

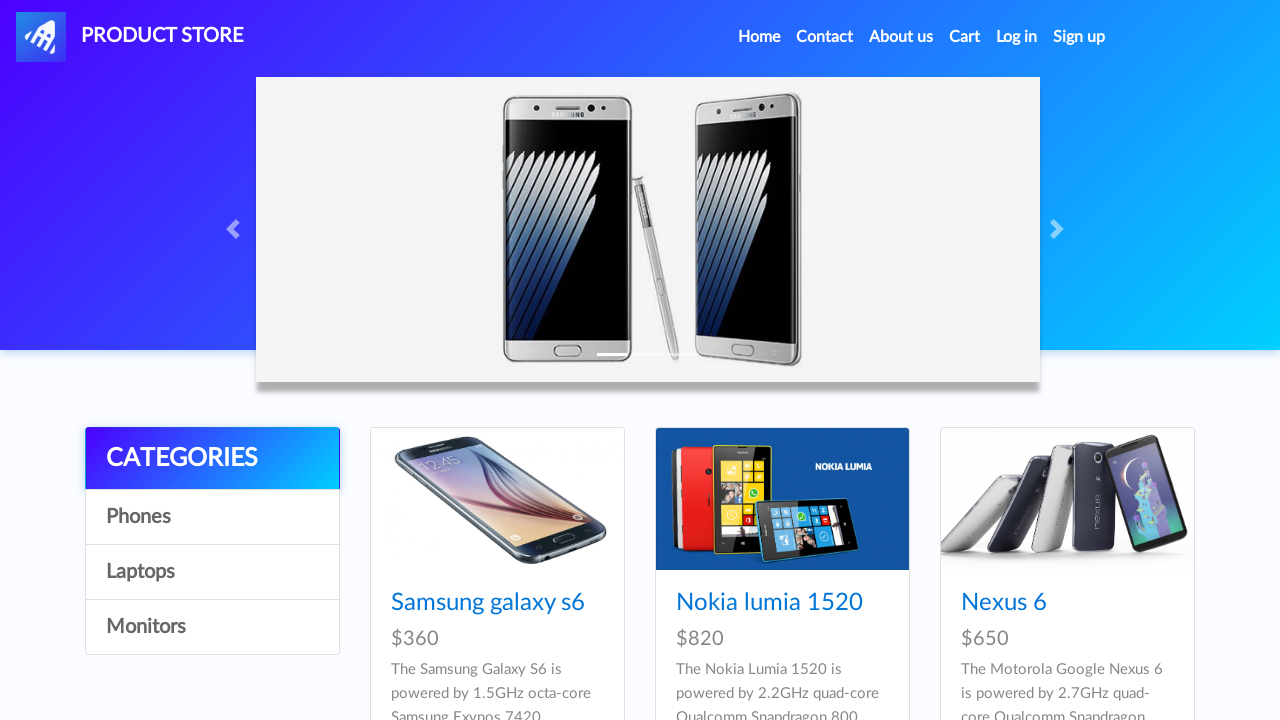

Clicked on a product from the catalog at (769, 603) on xpath=/html/body/div[5]/div/div[2]/div/div[2]/div/div/h4/a
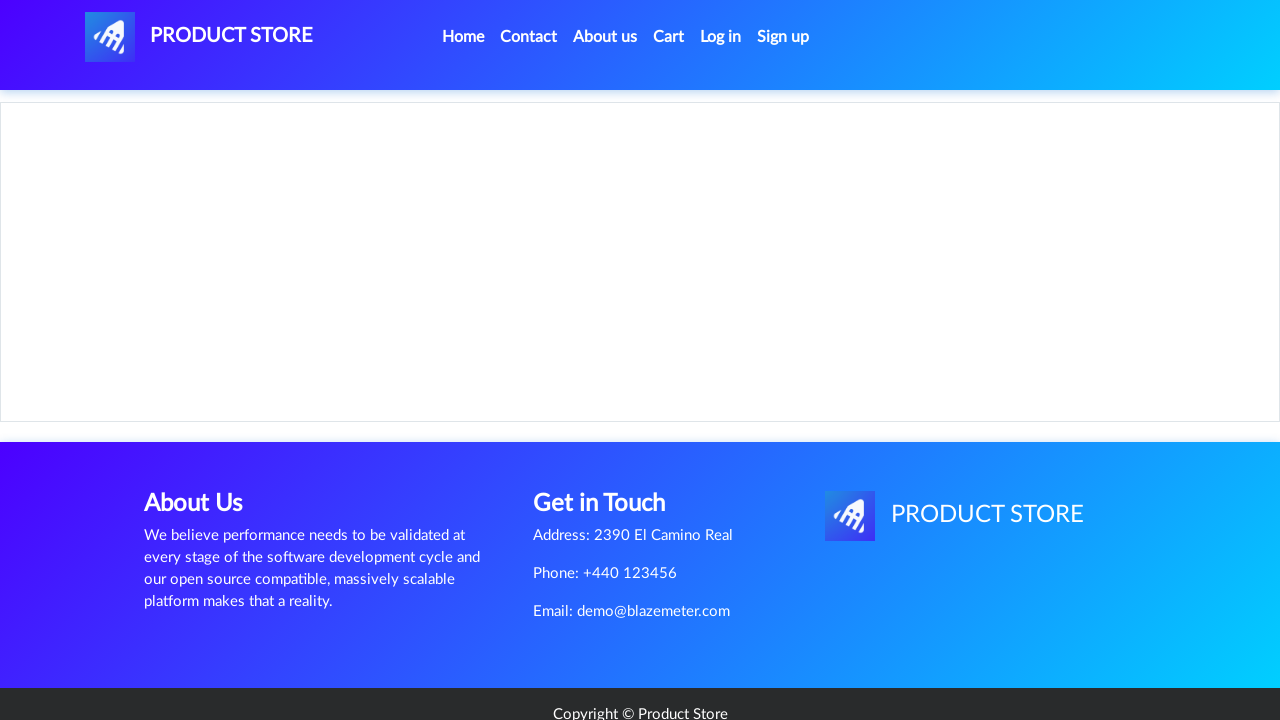

Waited for product page to load
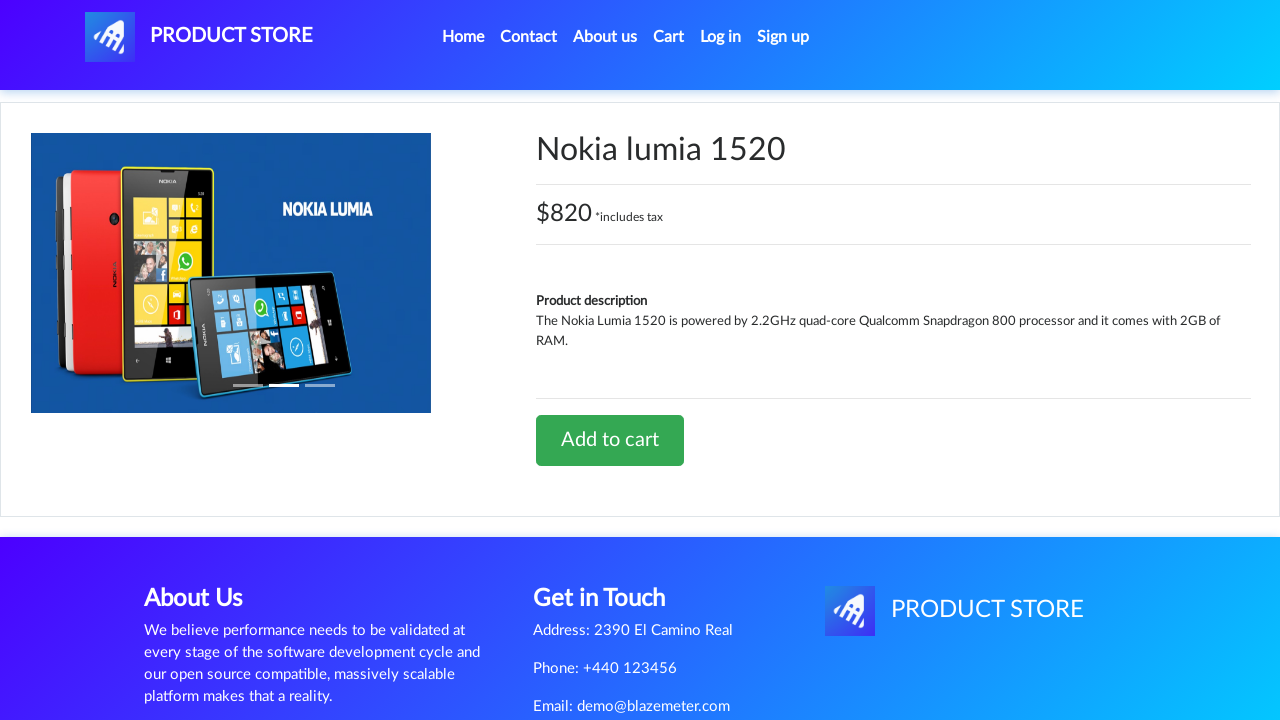

Clicked 'Add to cart' button at (610, 440) on xpath=/html/body/div[5]/div/div[2]/div[2]/div/a
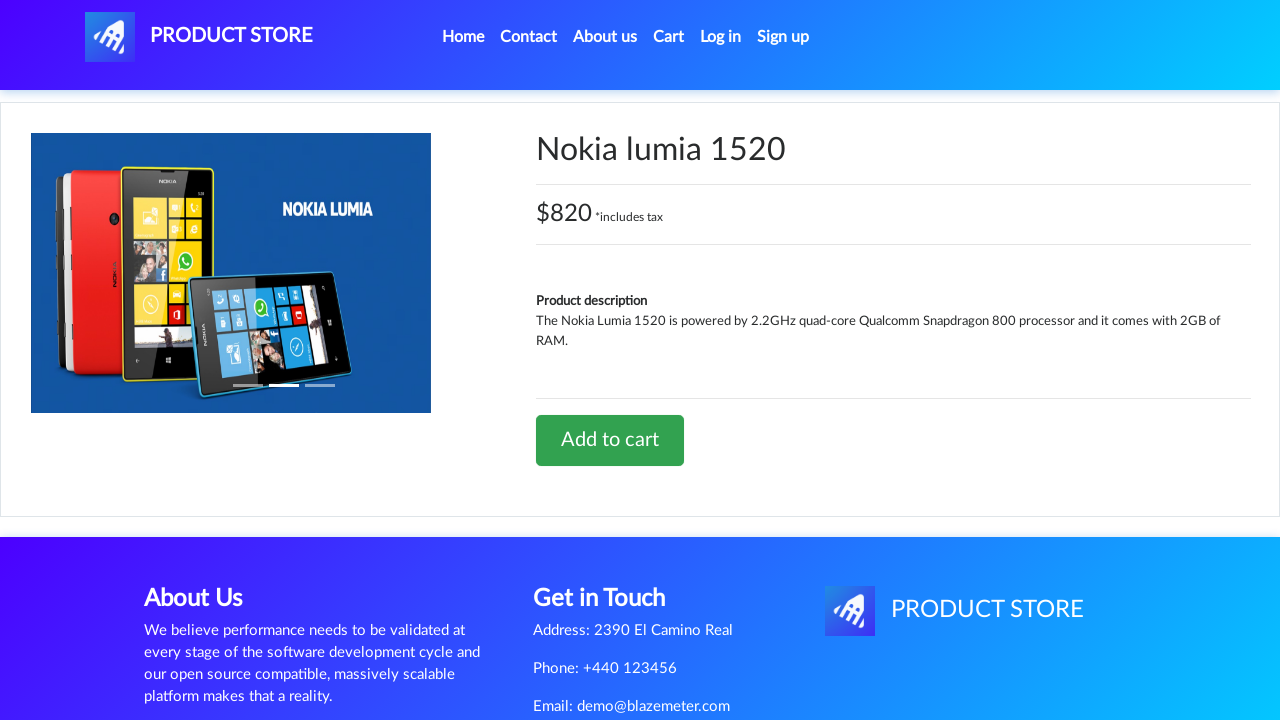

Waited for add to cart action to complete
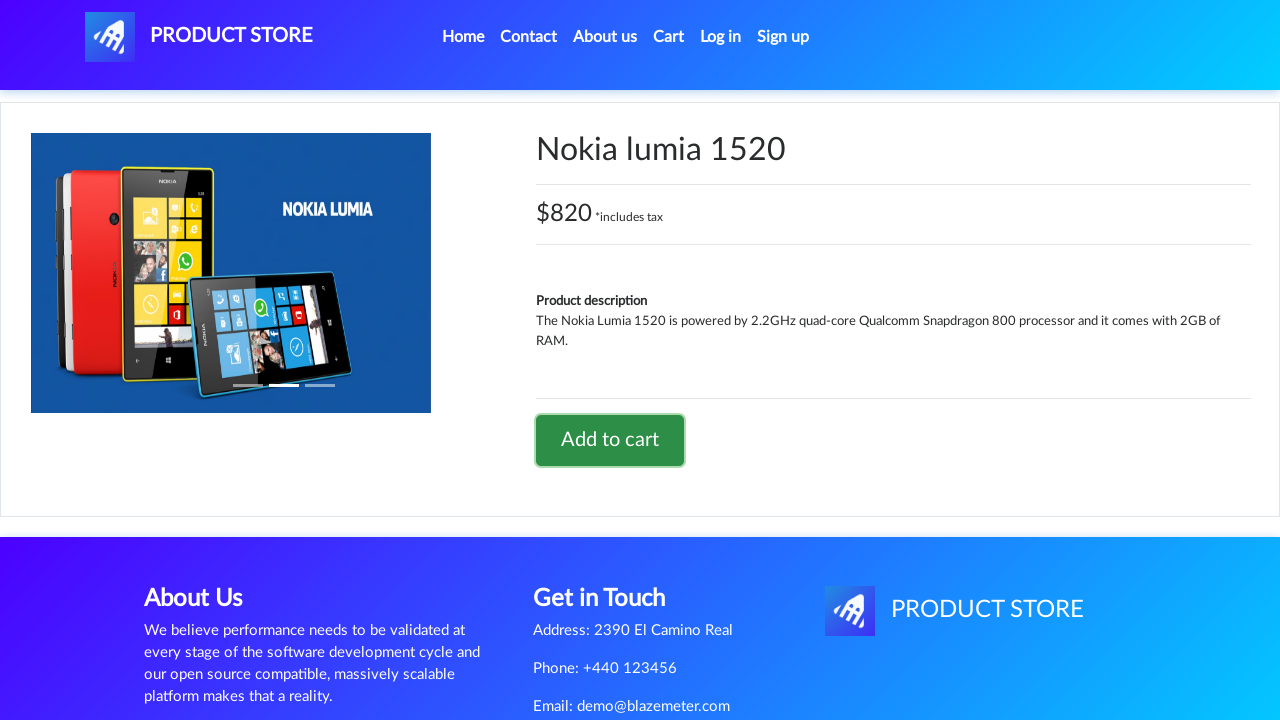

Set up dialog handler to accept alerts
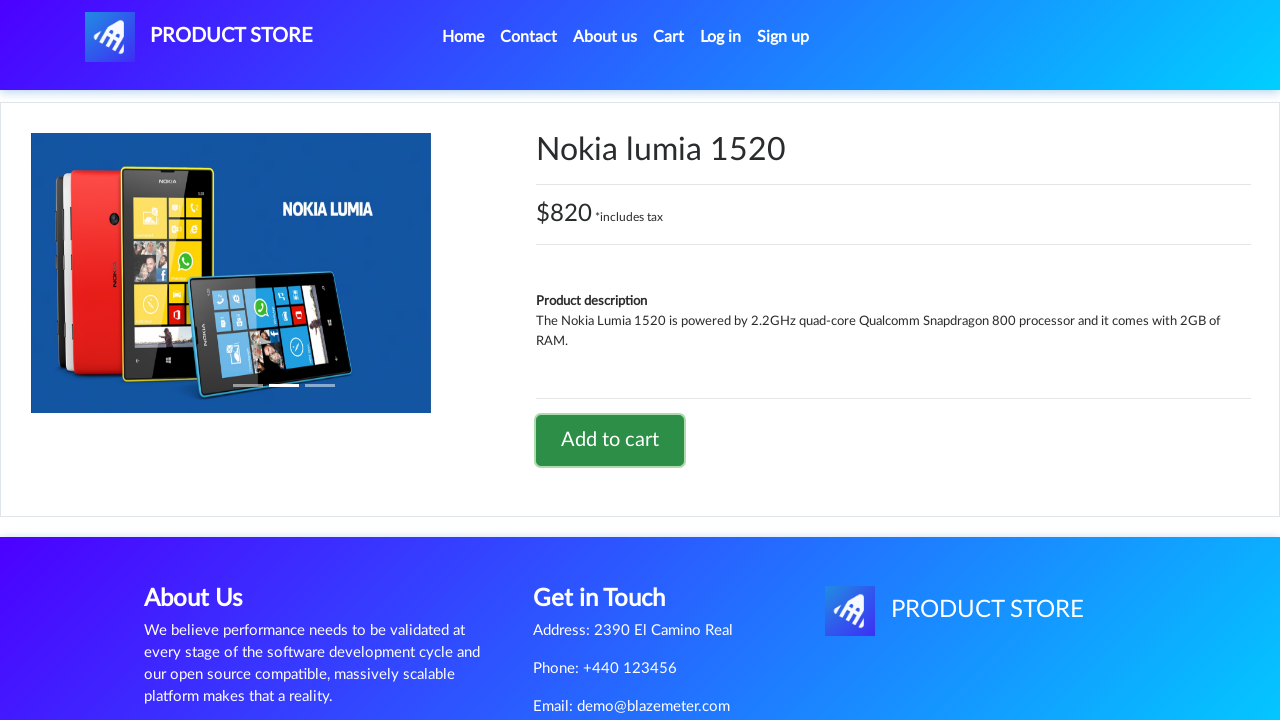

Waited for product added to cart alert
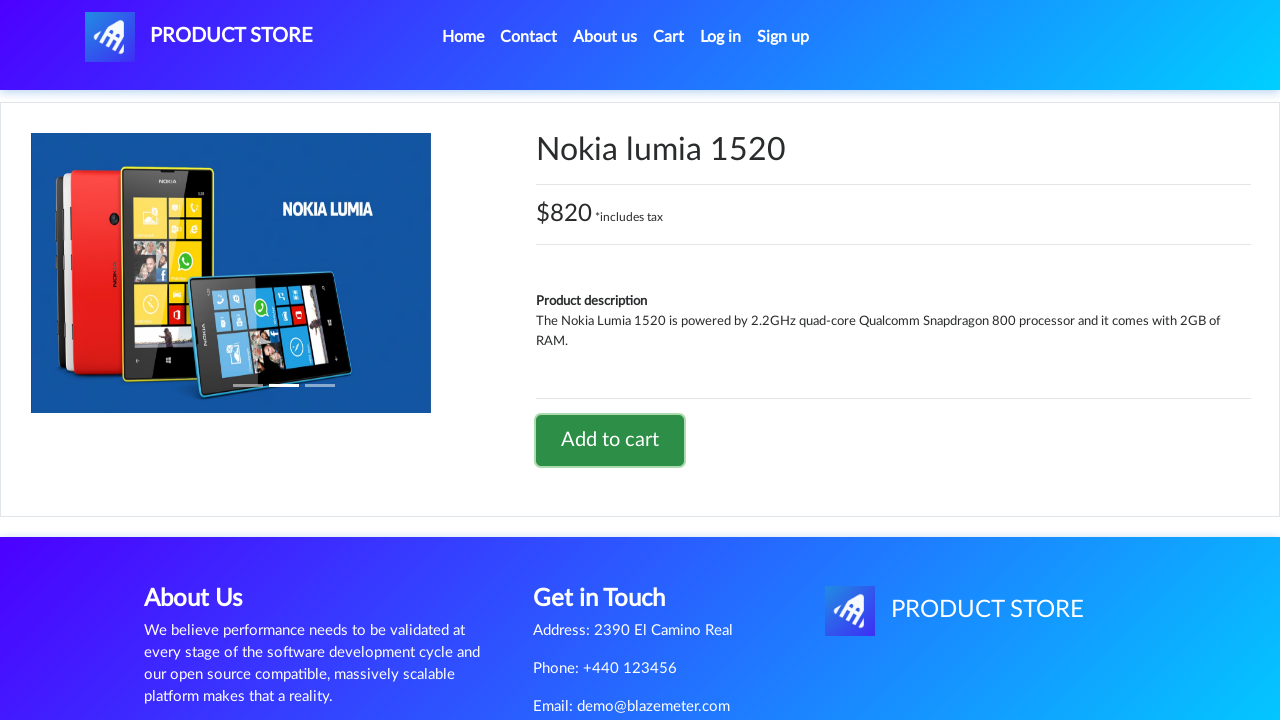

Clicked on cart link to view cart at (669, 37) on #cartur
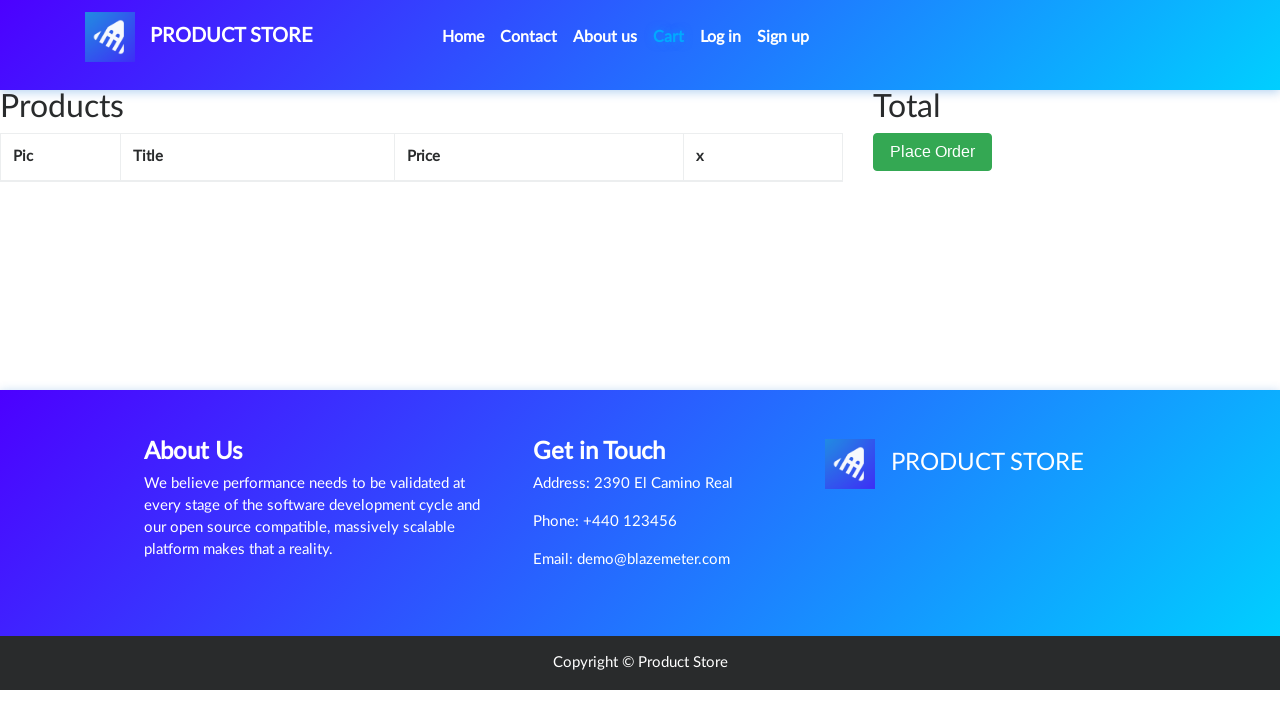

Waited for cart page to load
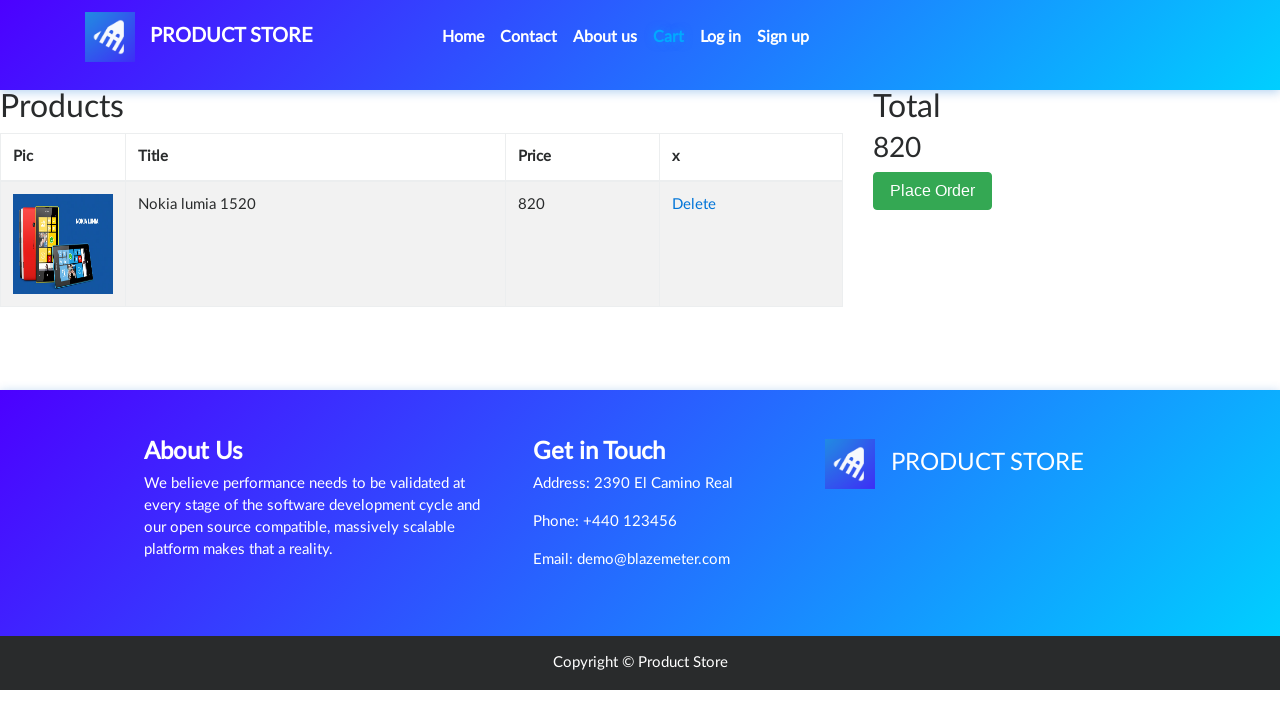

Clicked 'Place Order' button at (933, 191) on xpath=/html/body/div[6]/div/div[2]/button
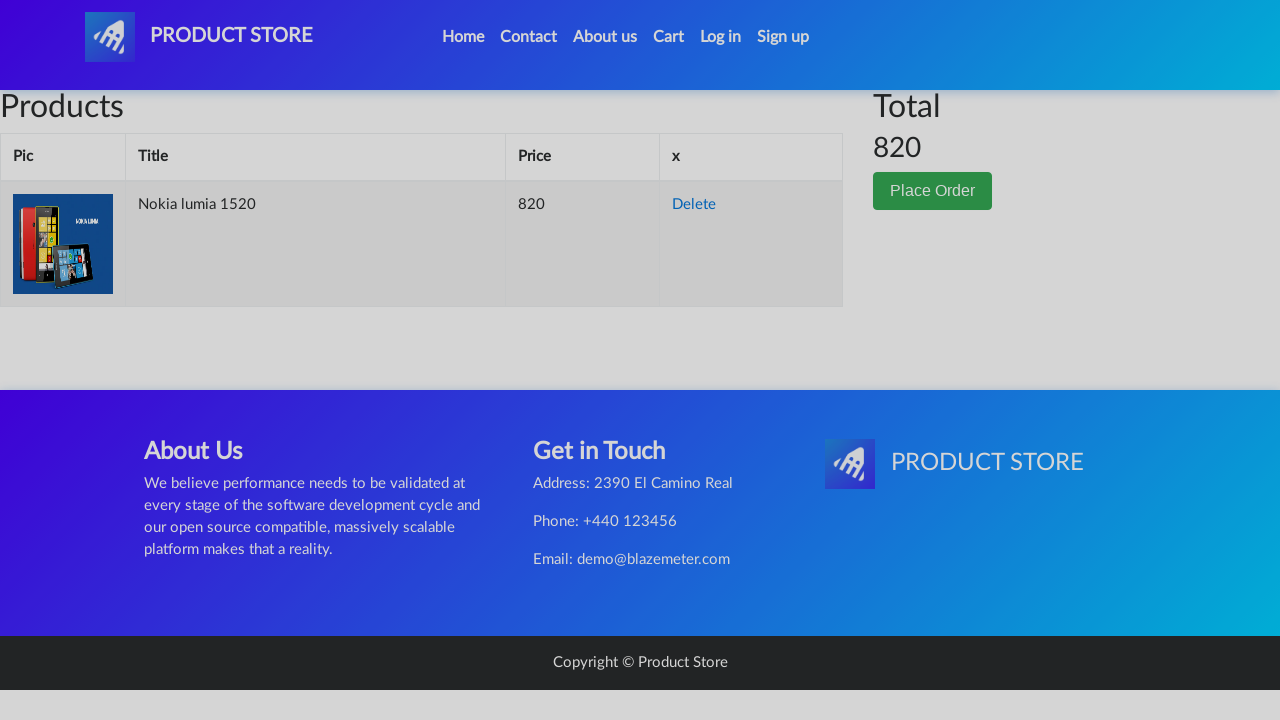

Waited for order form to appear
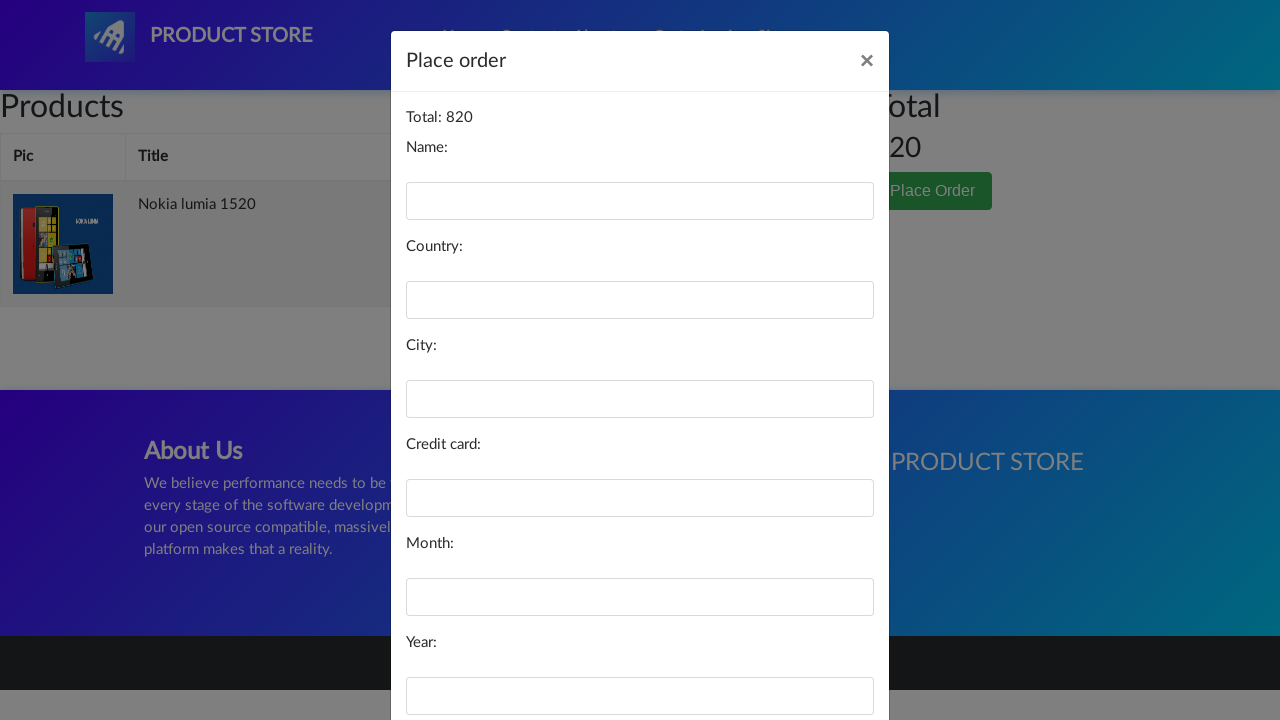

Filled name field with 'joy' on #name
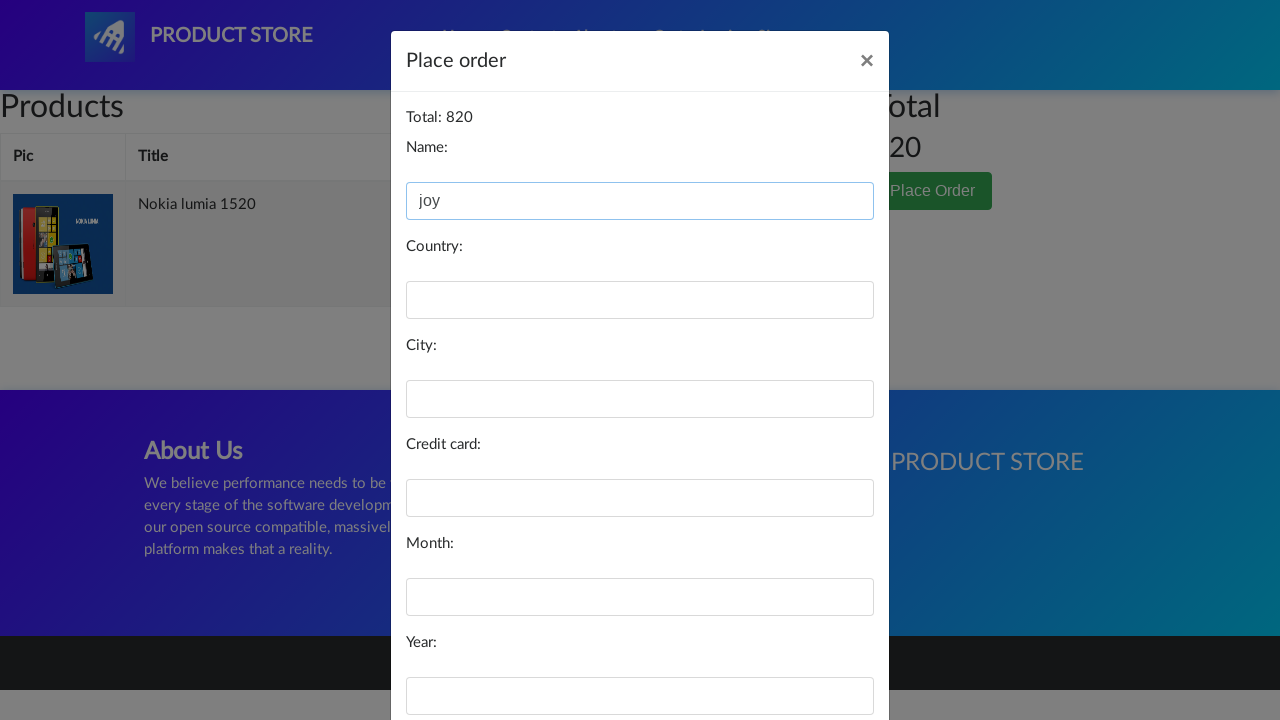

Filled country field with 'indonesia' on #country
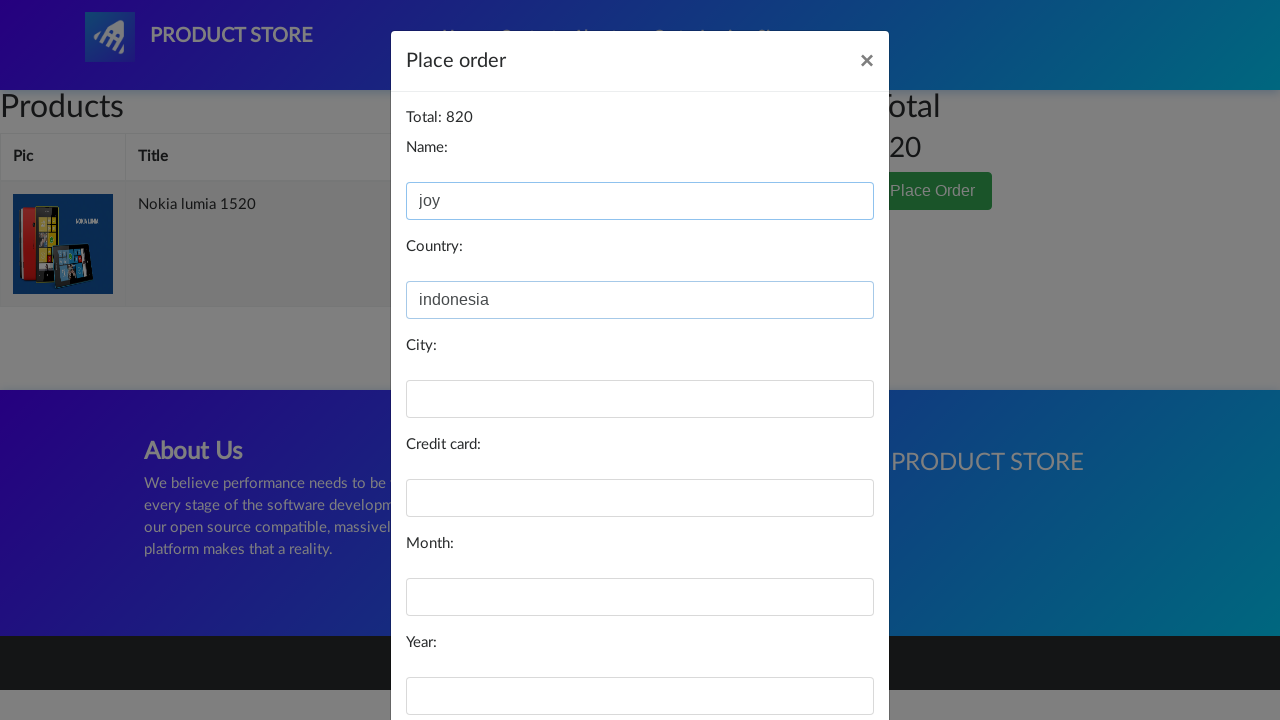

Filled city field with 'pati' on #city
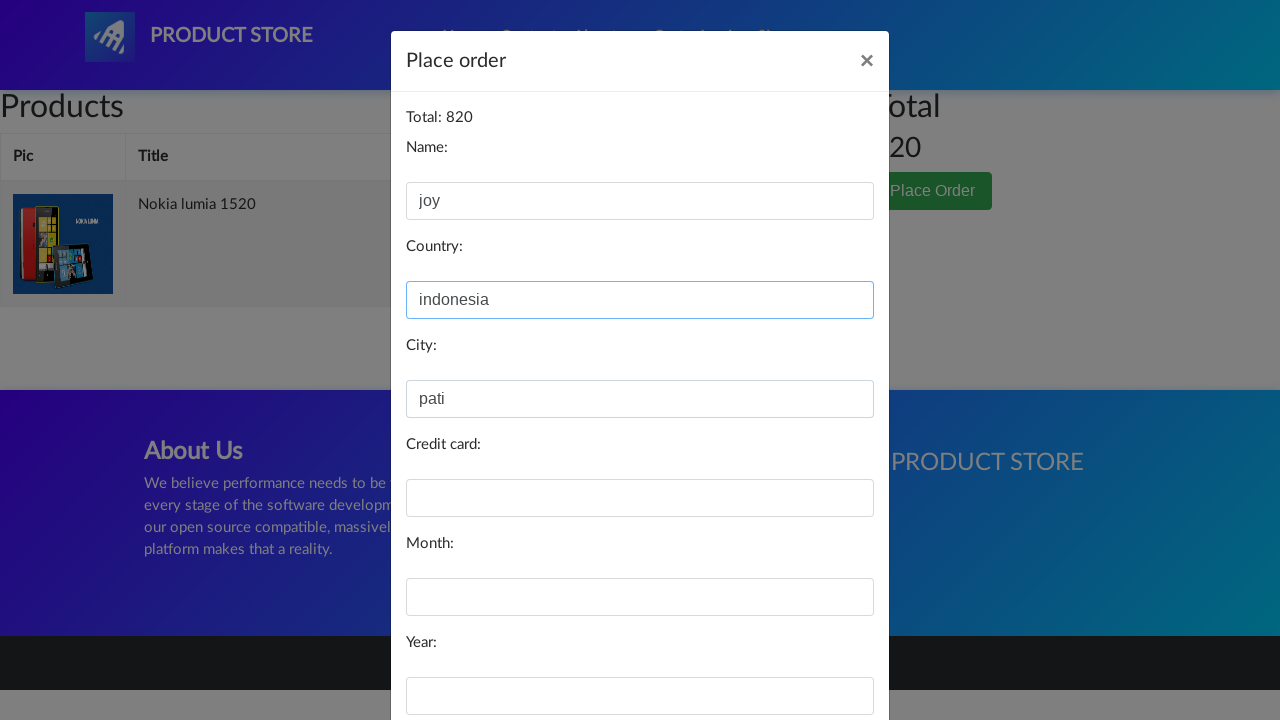

Filled month field with '02' on #month
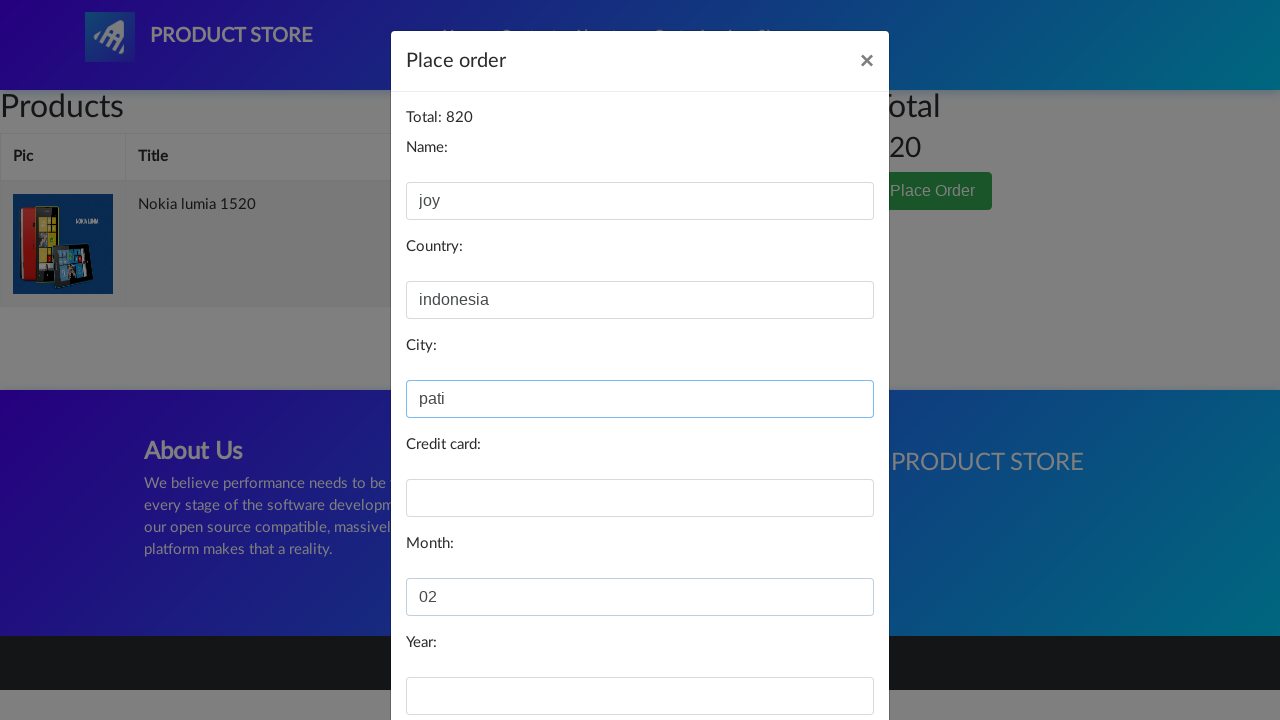

Filled year field with '2024' on #year
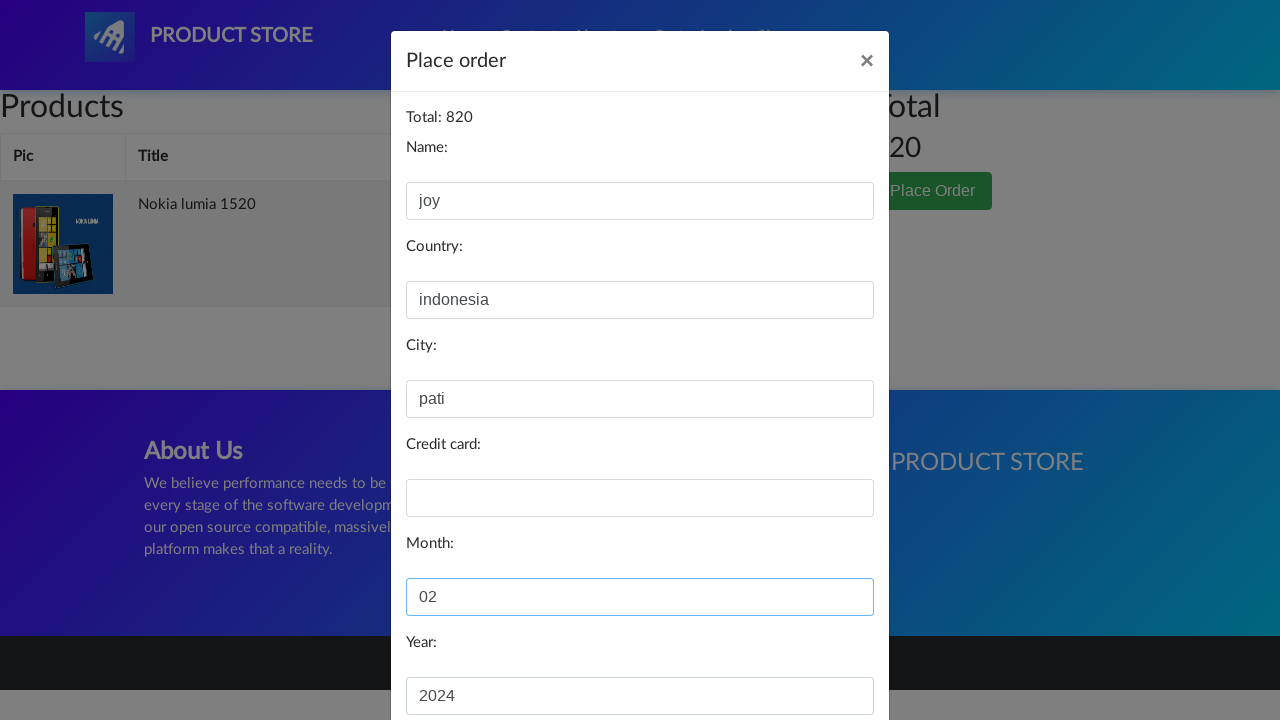

Clicked 'Purchase' button with empty credit card field at (823, 655) on xpath=/html/body/div[3]/div/div/div[3]/button[2]
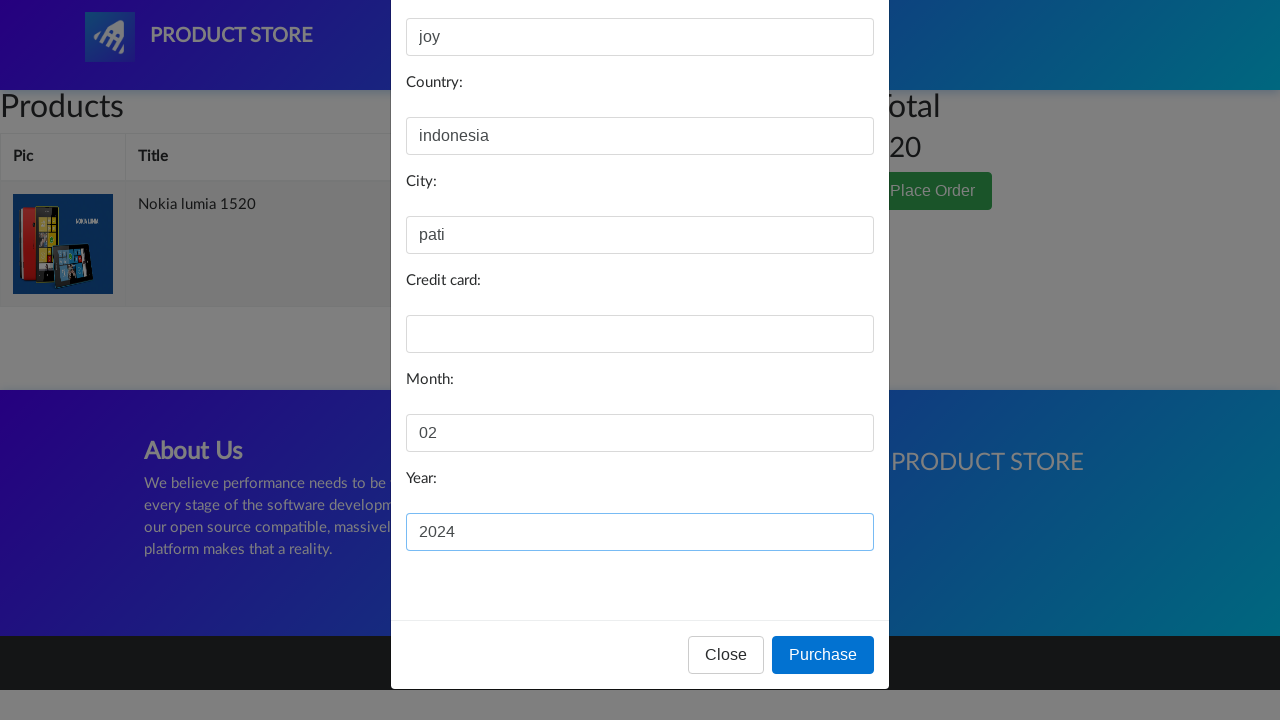

Waited for validation response
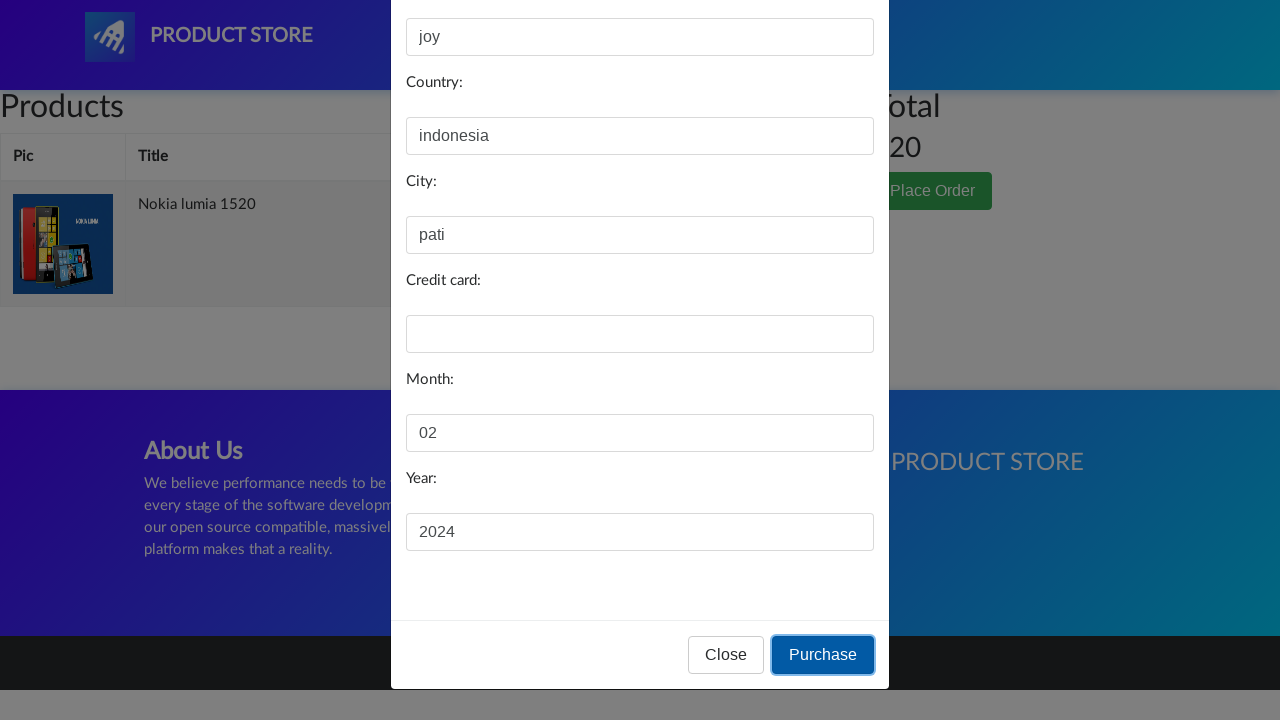

Set up dialog handler to accept missing credit card validation alert
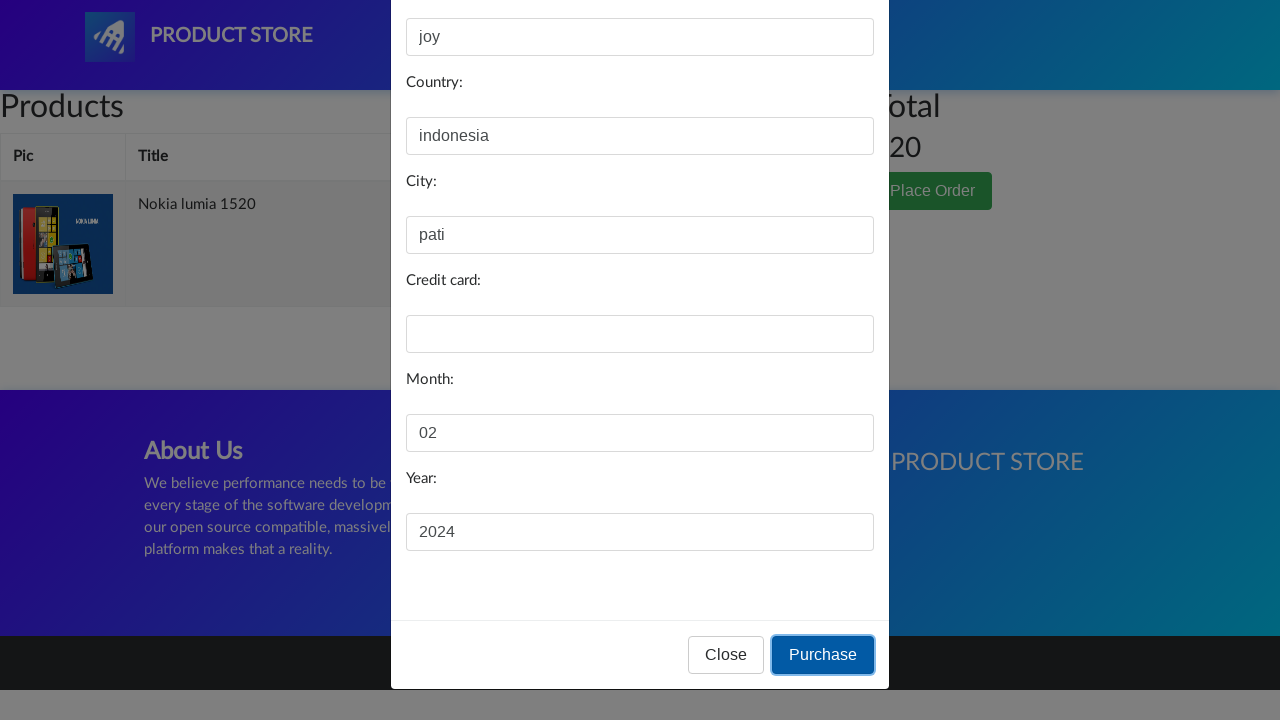

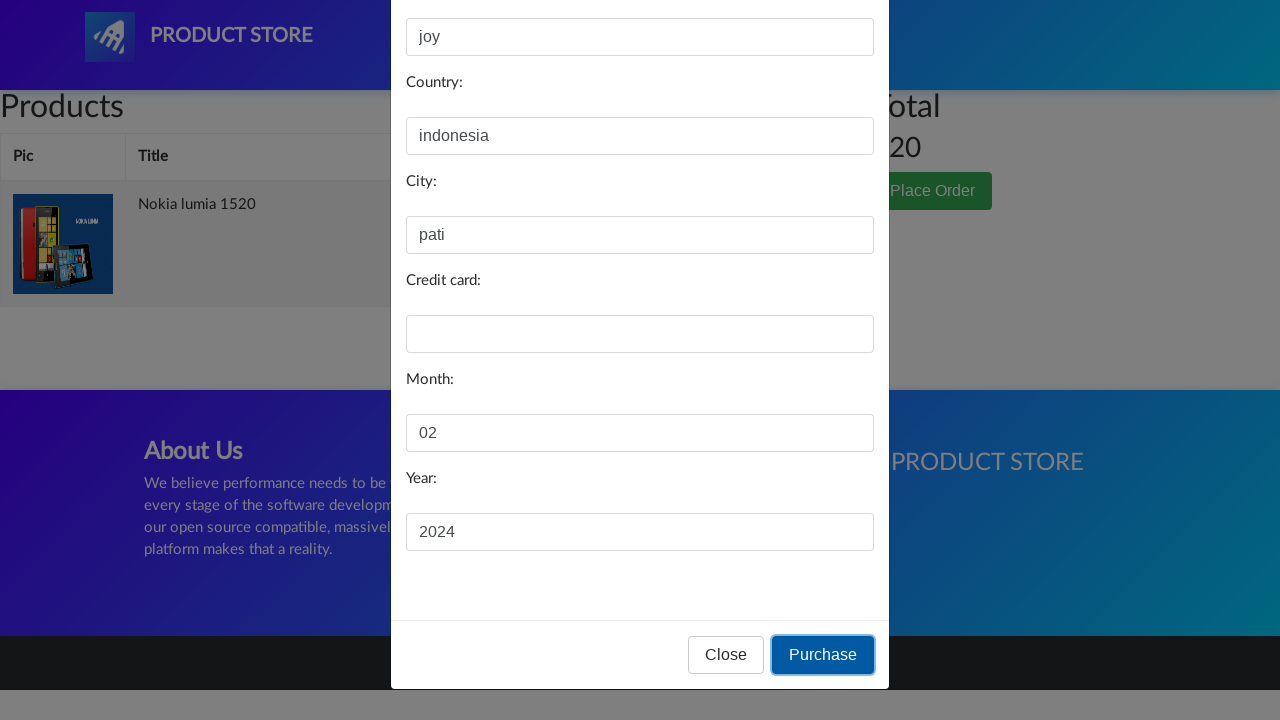